Tests JavaScript alert functionality by clicking alert button and verifying the alert message

Starting URL: http://automationbykrishna.com

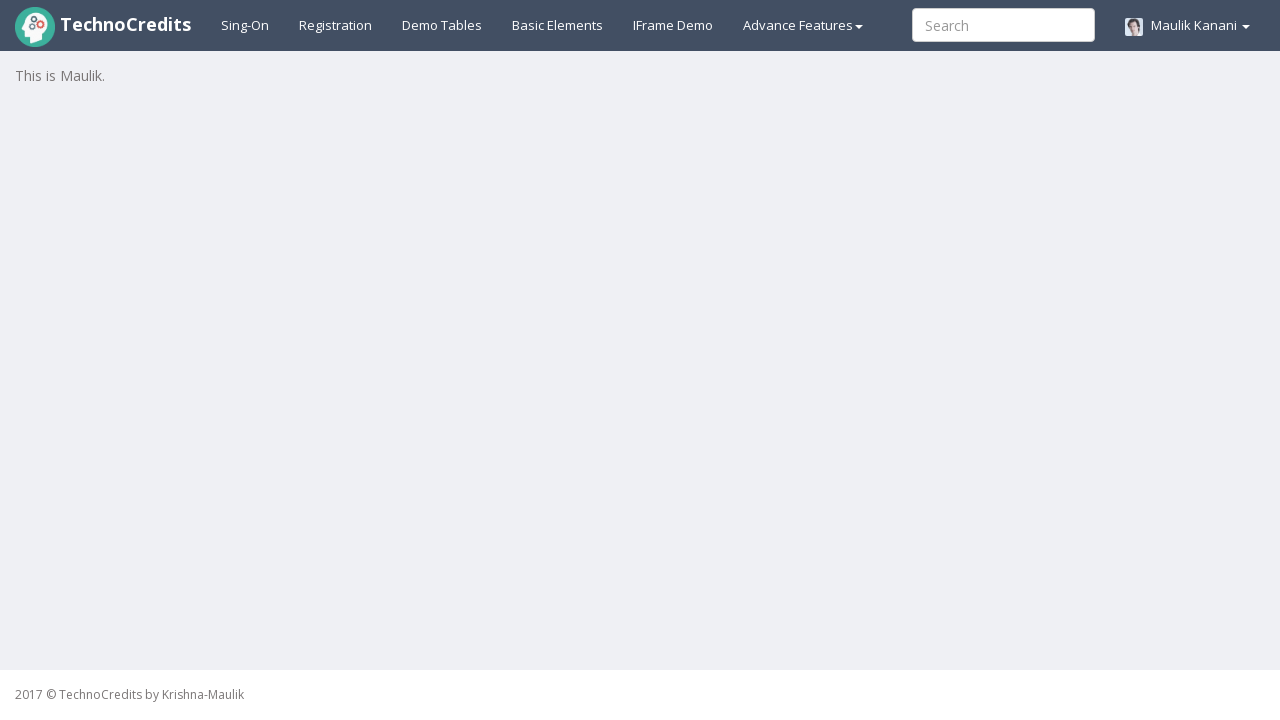

Clicked on Basic Elements section at (558, 25) on #basicelements
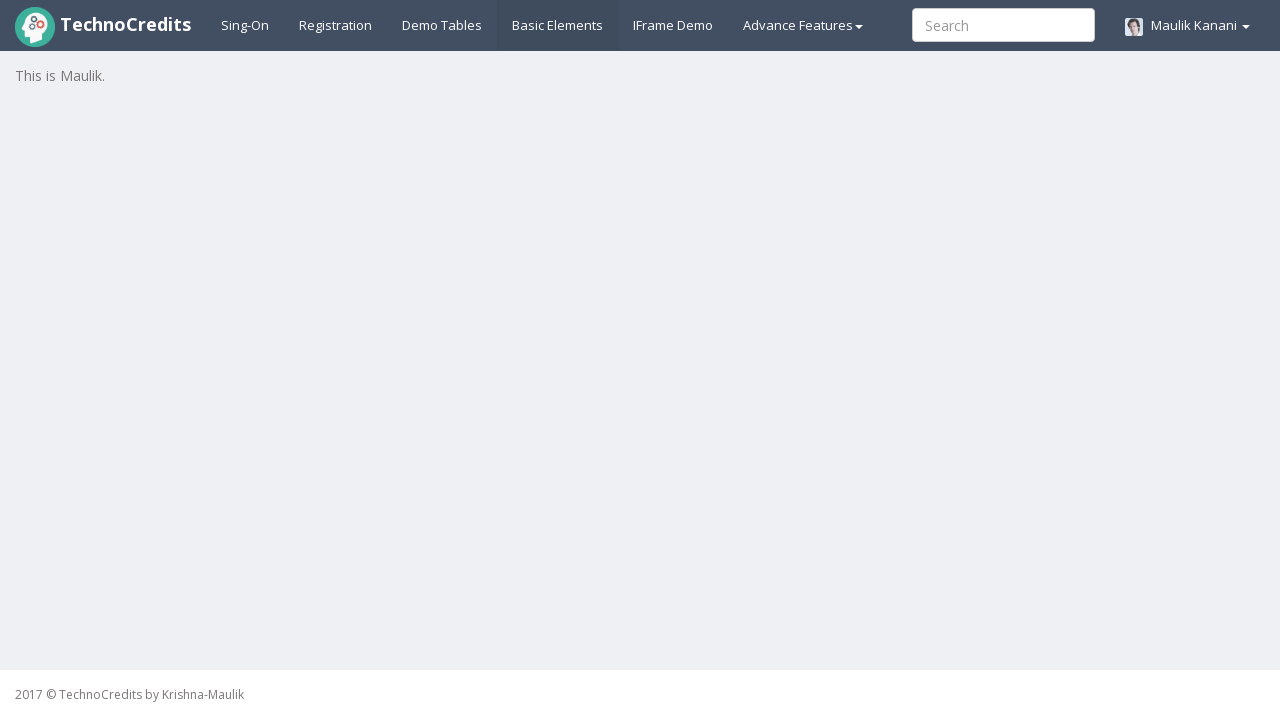

Scrolled down 250 pixels to view alert section
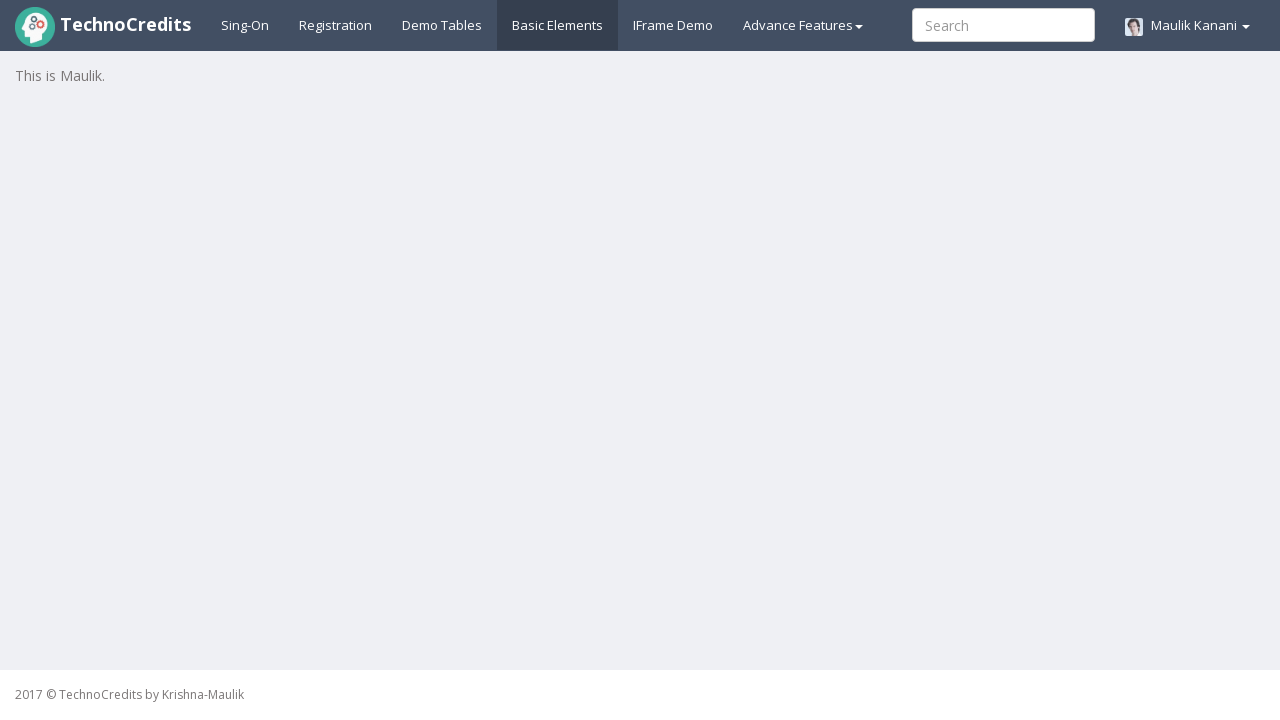

Set up alert dialog handler to accept TechnoCredits alert message
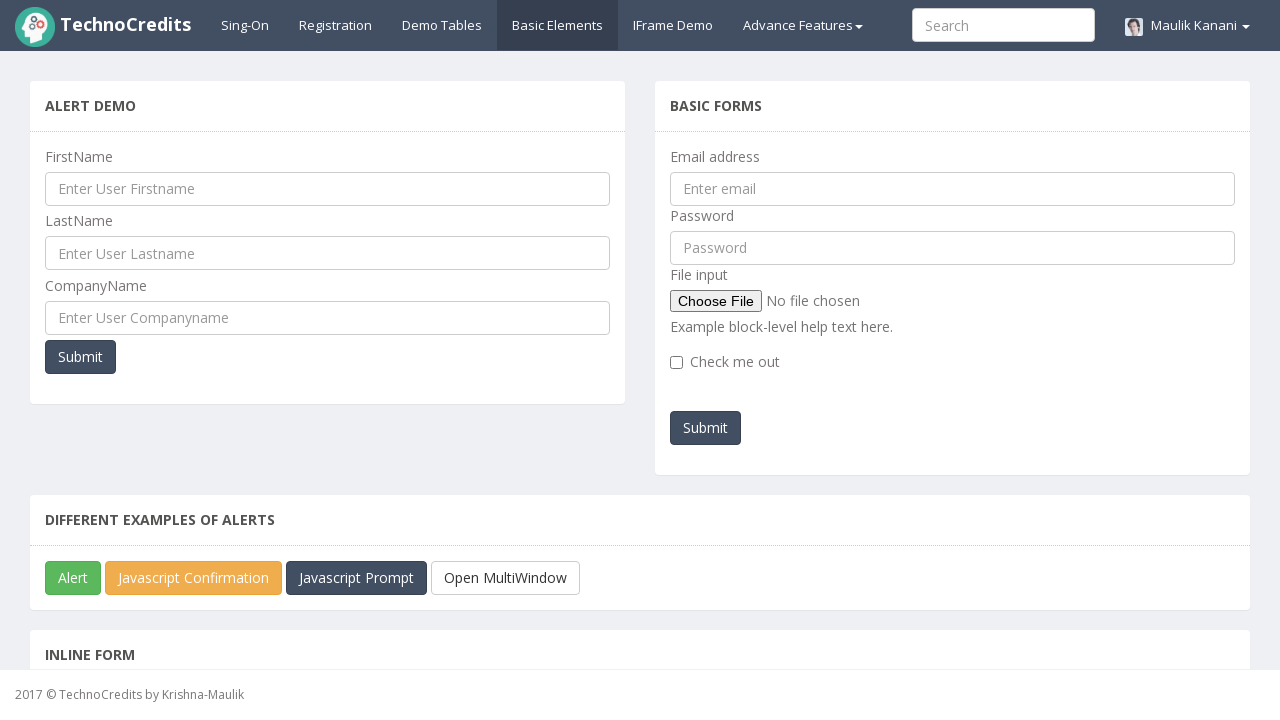

Clicked JavaScript Alert button and verified alert message at (73, 578) on #javascriptAlert
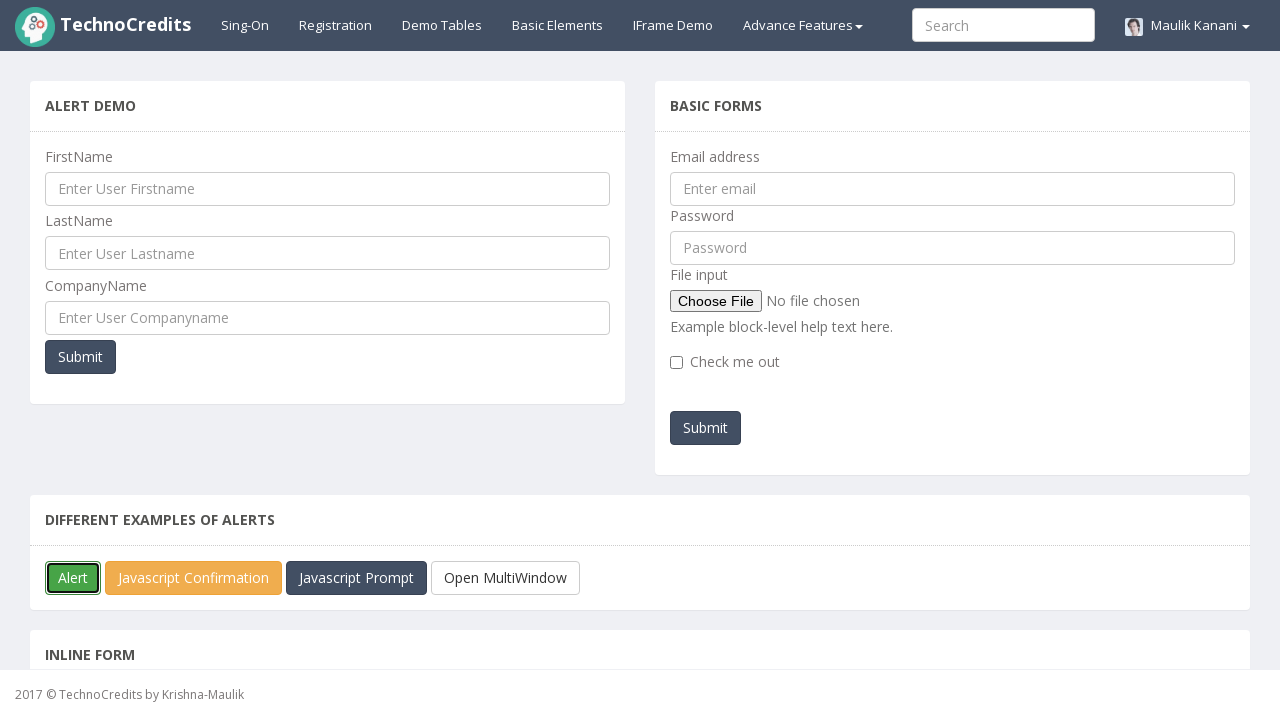

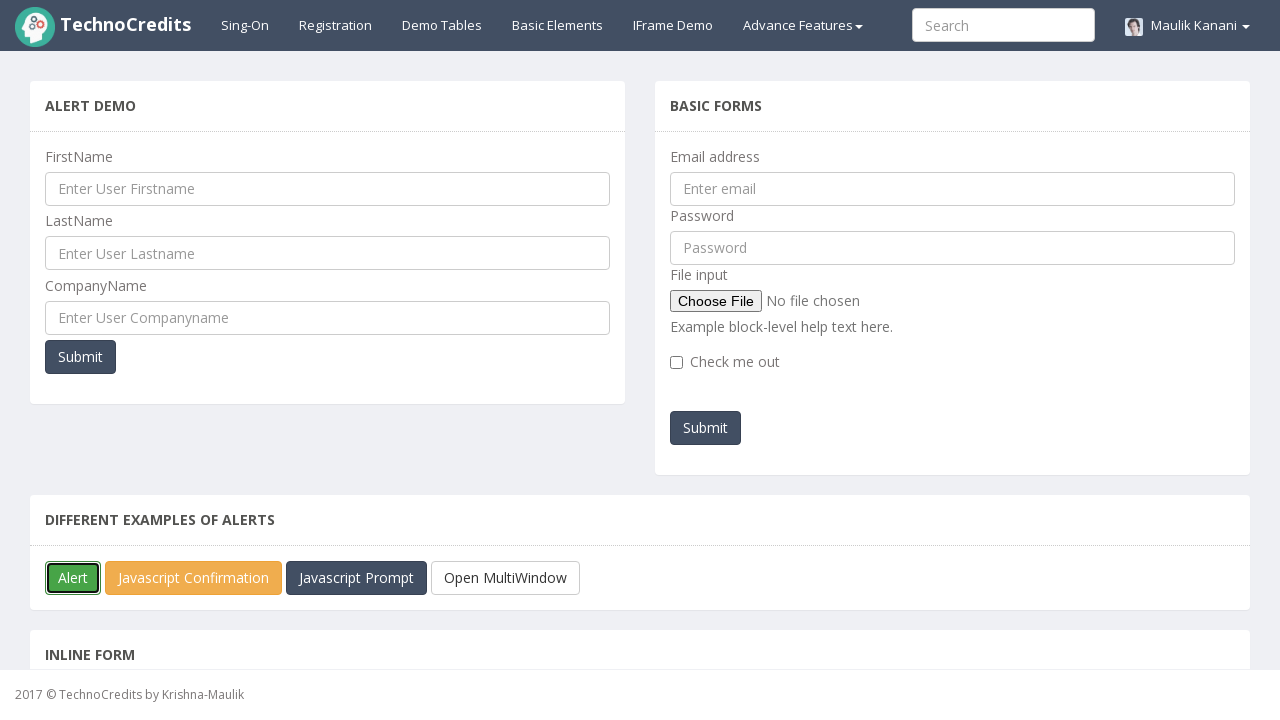